Tests a signup/registration form by filling in first name, last name, and email fields, then submitting the form

Starting URL: https://secure-retreat-92358.herokuapp.com/

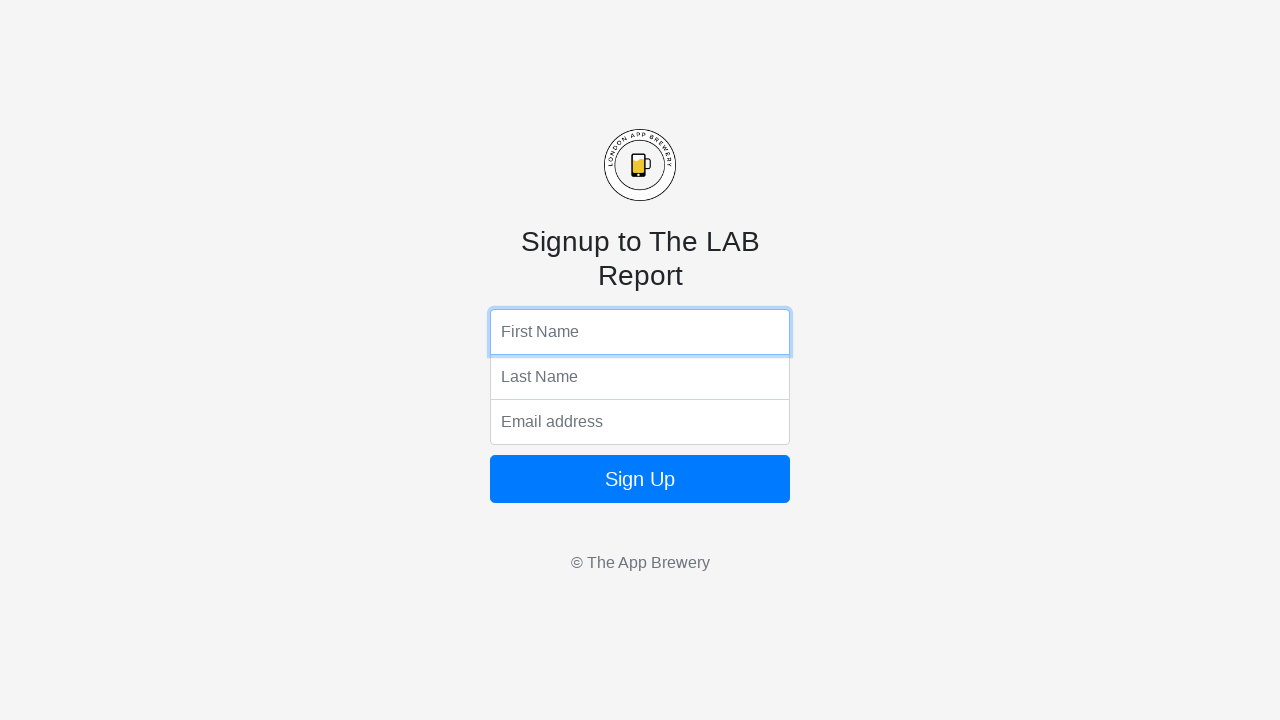

Clicked first name field at (640, 332) on body > form > input.form-control.top
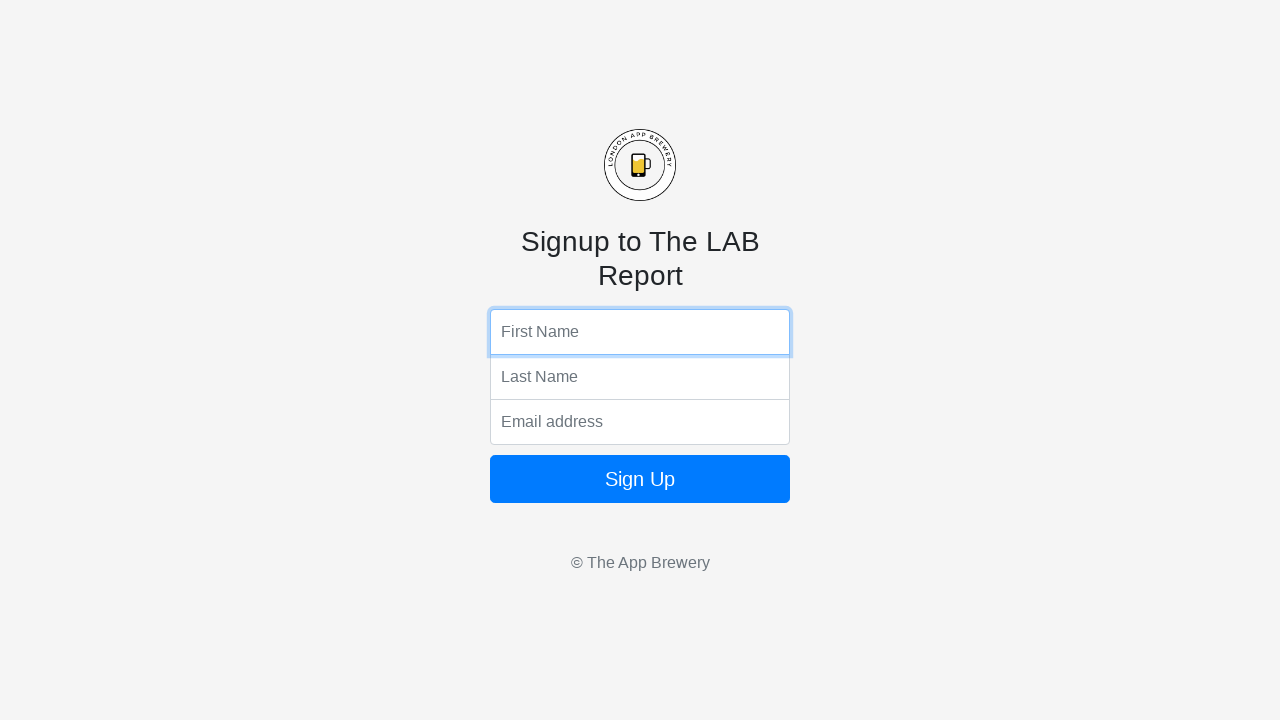

Filled first name field with 'Jennifer' on body > form > input.form-control.top
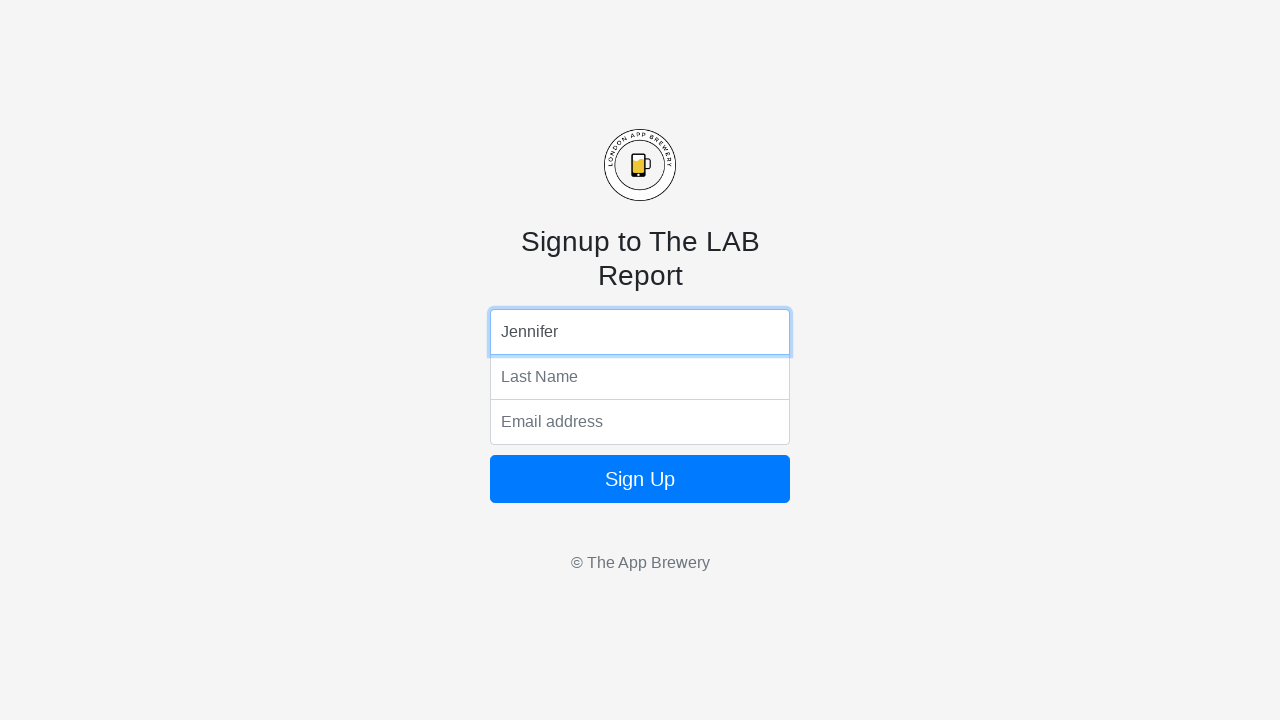

Clicked last name field at (640, 377) on body > form > input.form-control.middle
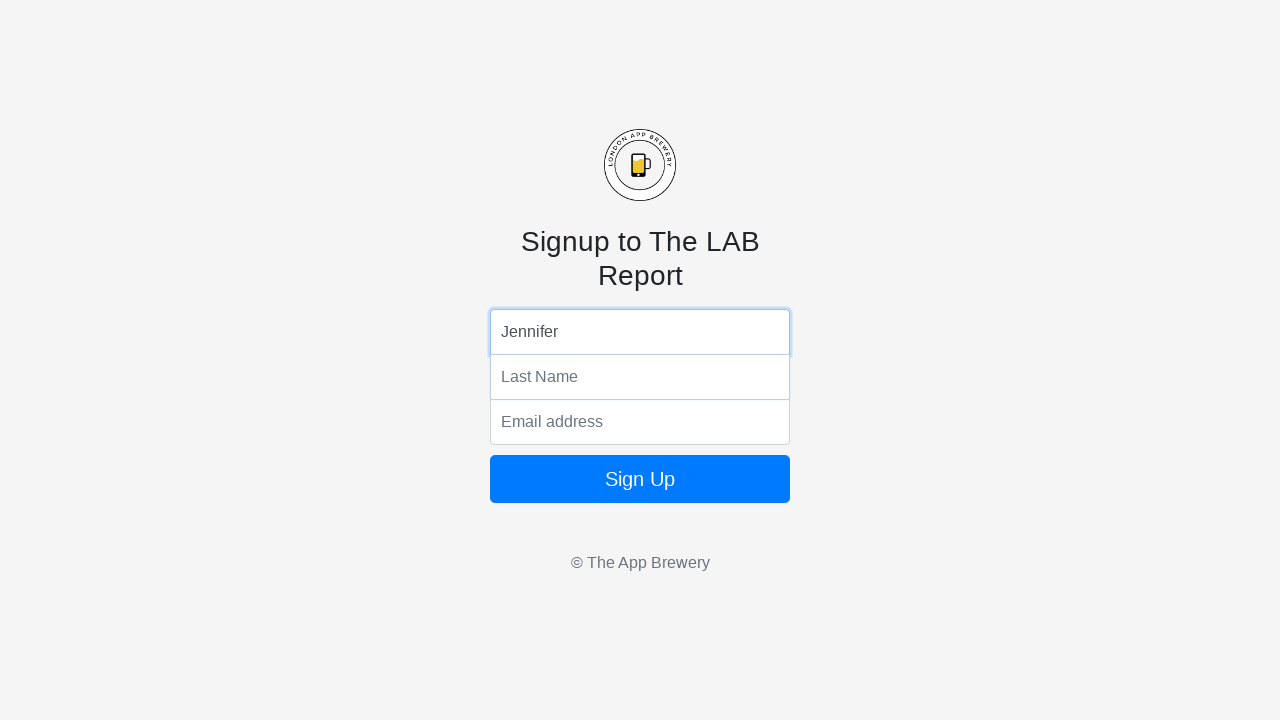

Filled last name field with 'Thompson' on body > form > input.form-control.middle
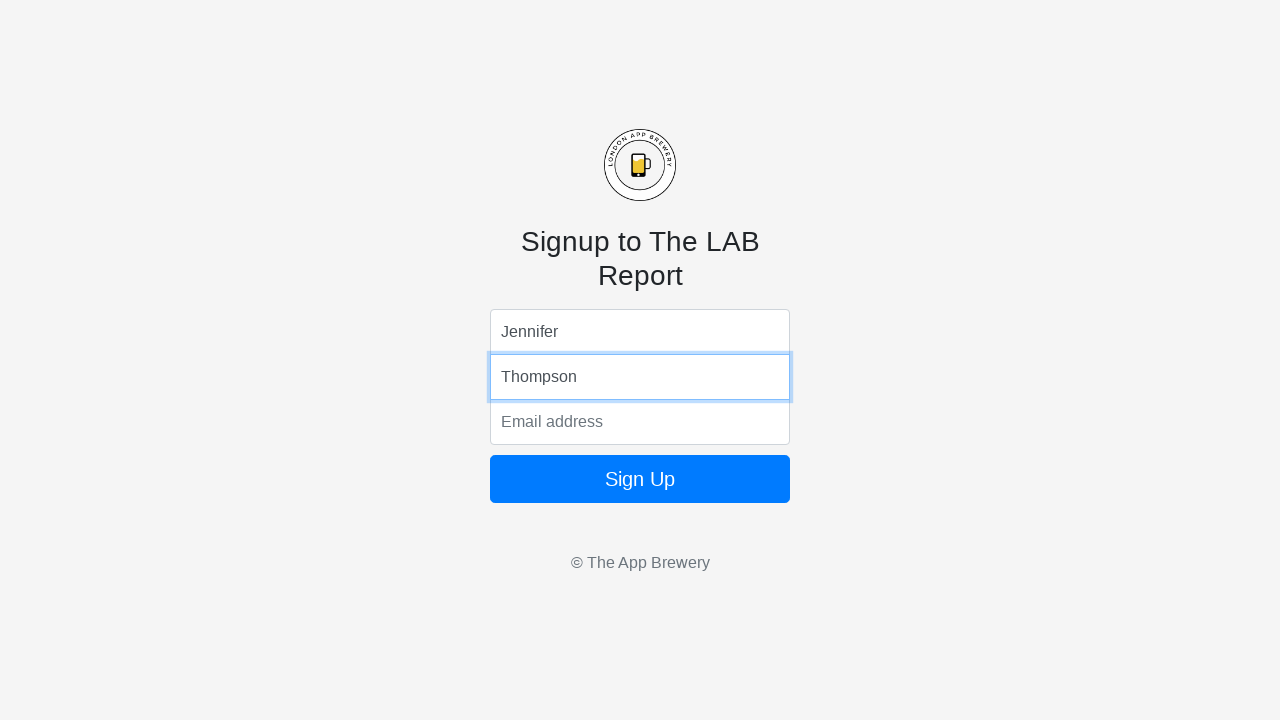

Clicked email field at (640, 422) on body > form > input.form-control.bottom
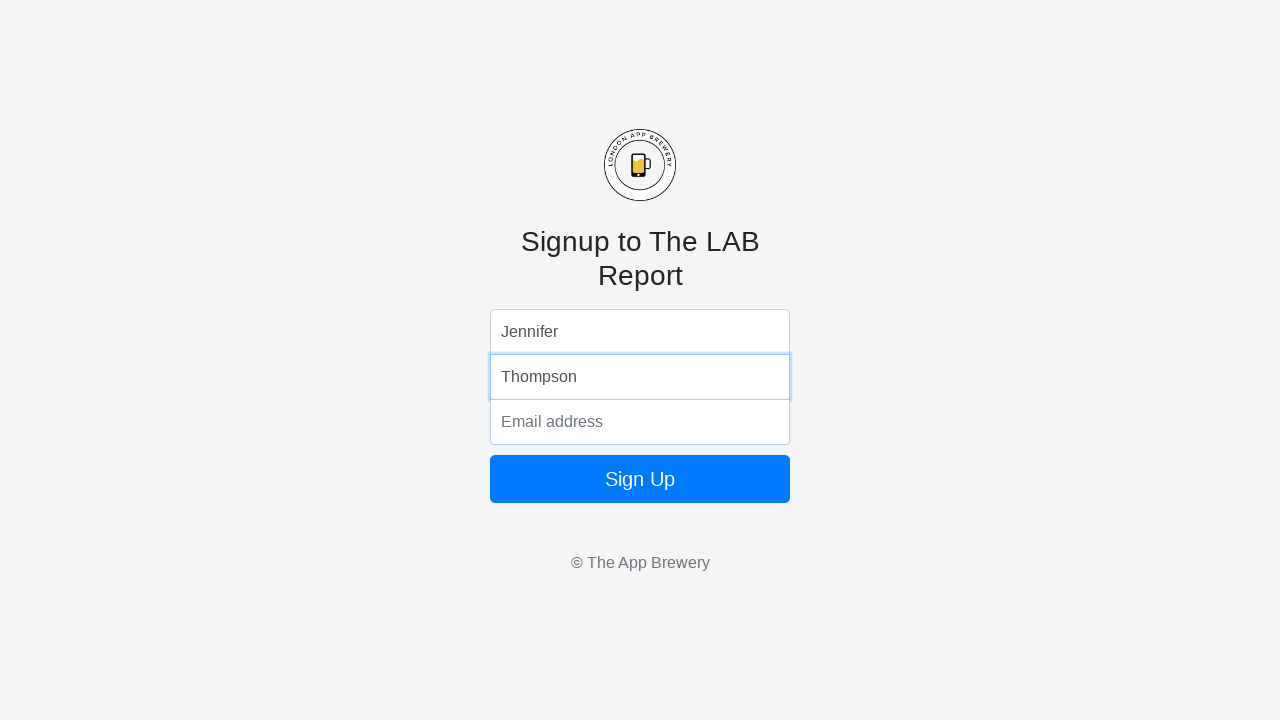

Filled email field with 'jennifer.thompson2024@gmail.com' on body > form > input.form-control.bottom
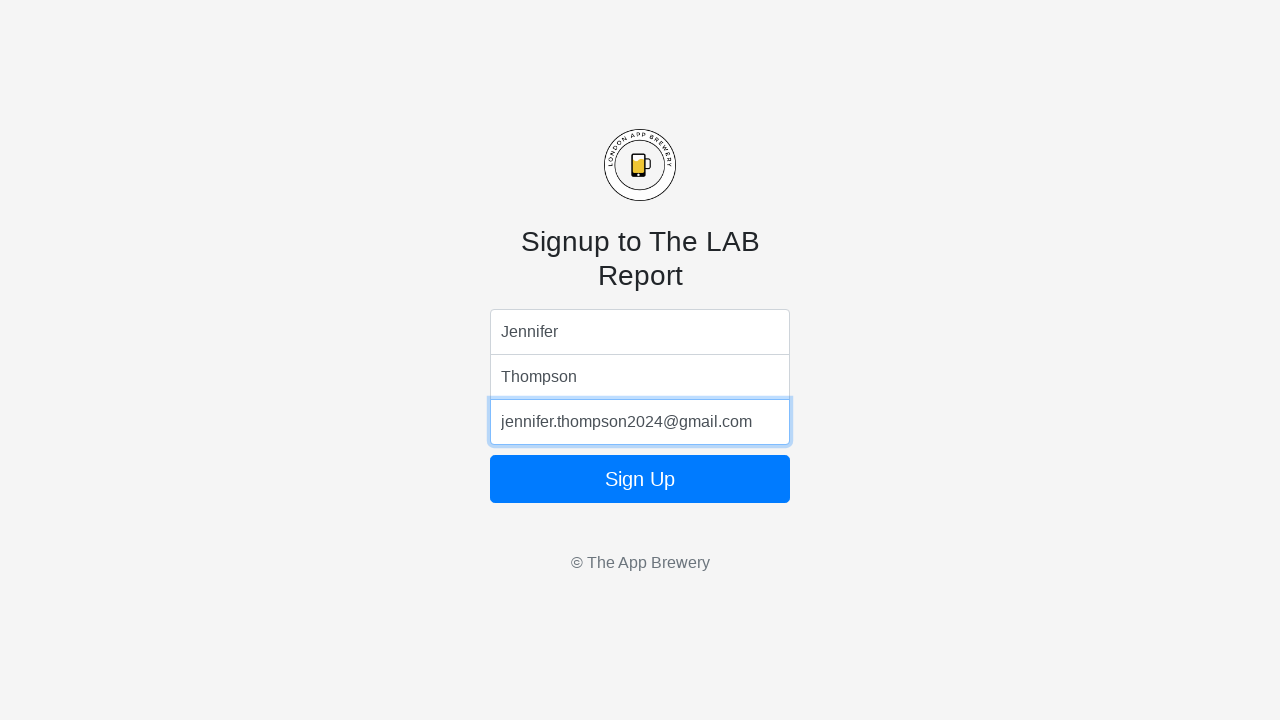

Clicked submit button to register at (640, 479) on body > form > button
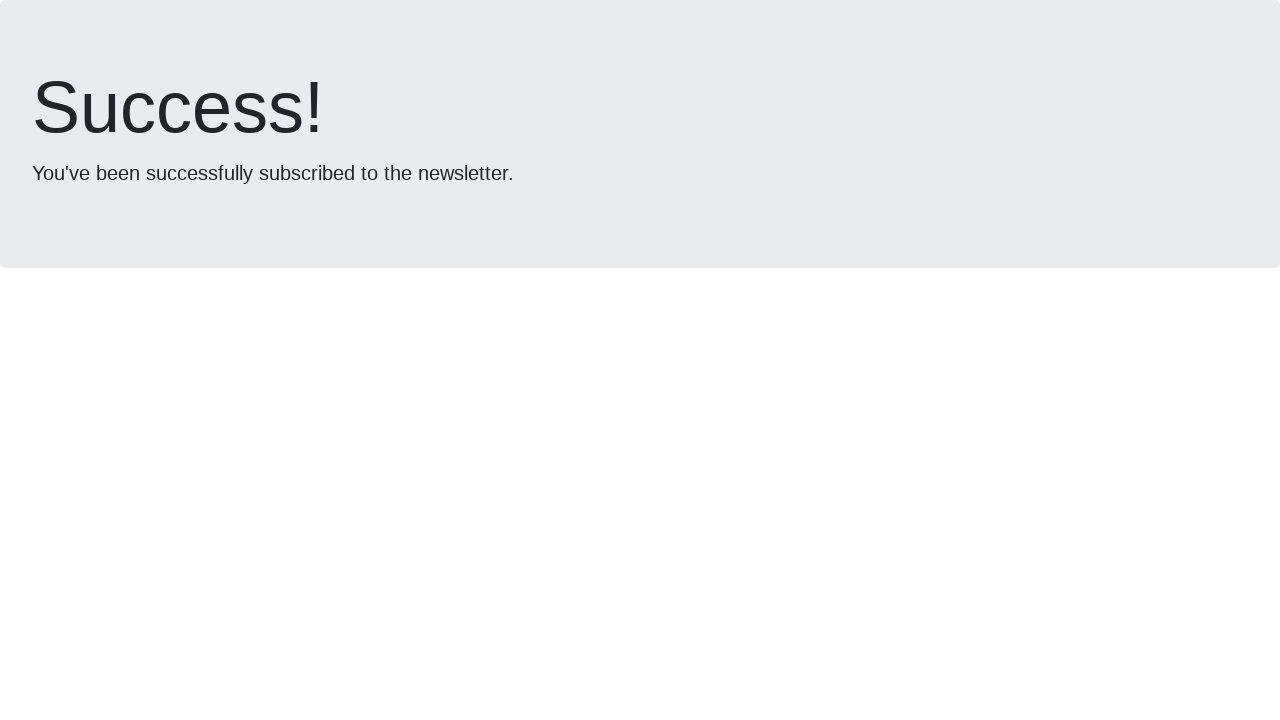

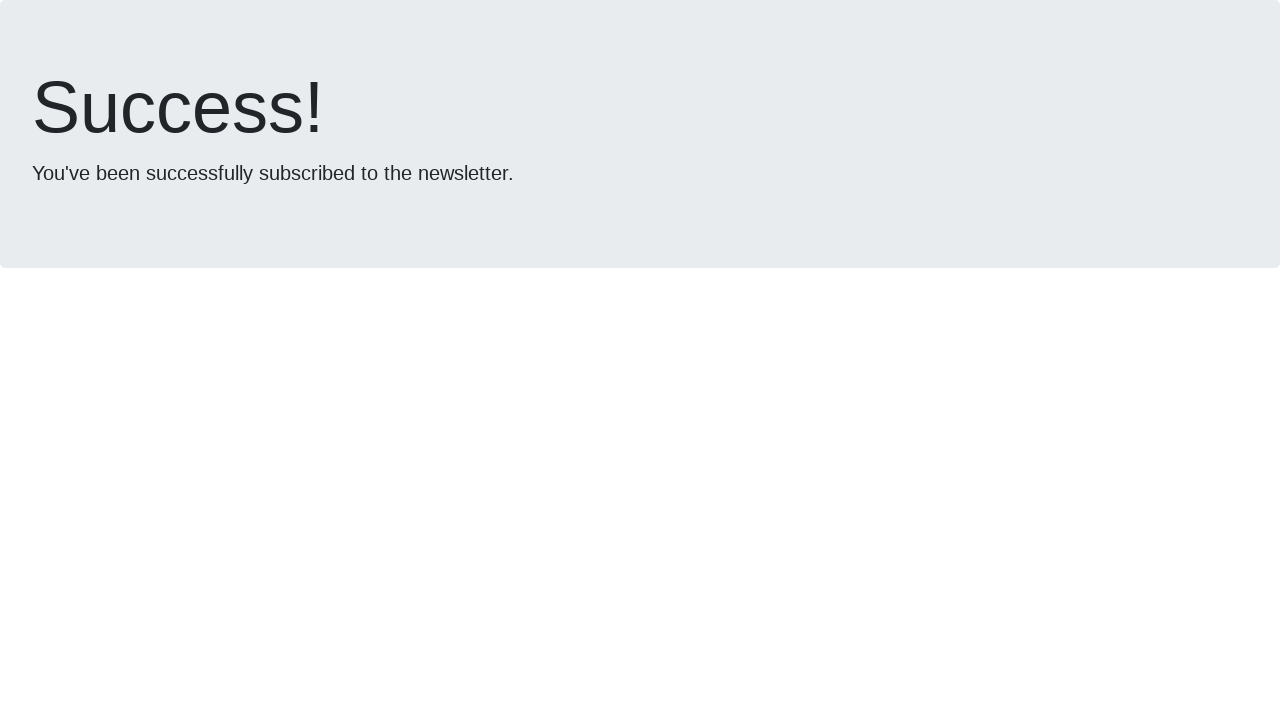